Navigates to the main page and clicks on a link that opens in a new window

Starting URL: https://the-internet.herokuapp.com/

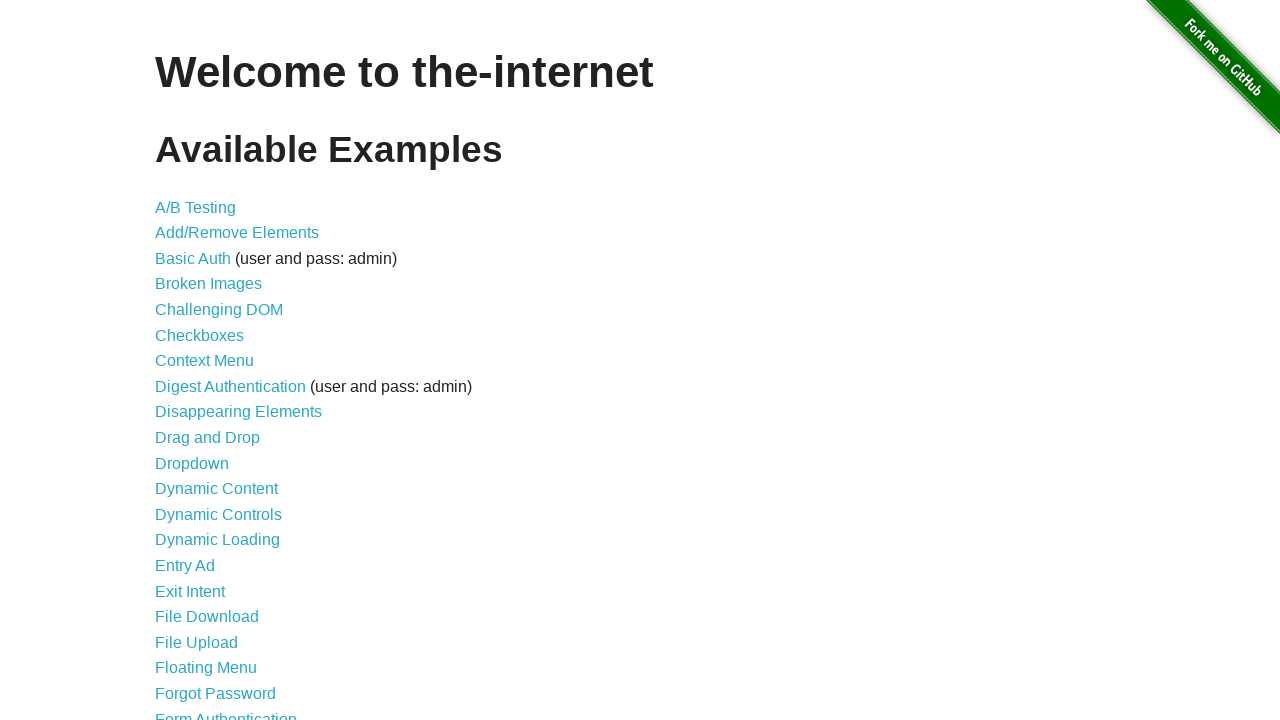

Clicked on the third link (Basic Auth link) at (193, 258) on //*[@id="content"]/ul/li[3]/a
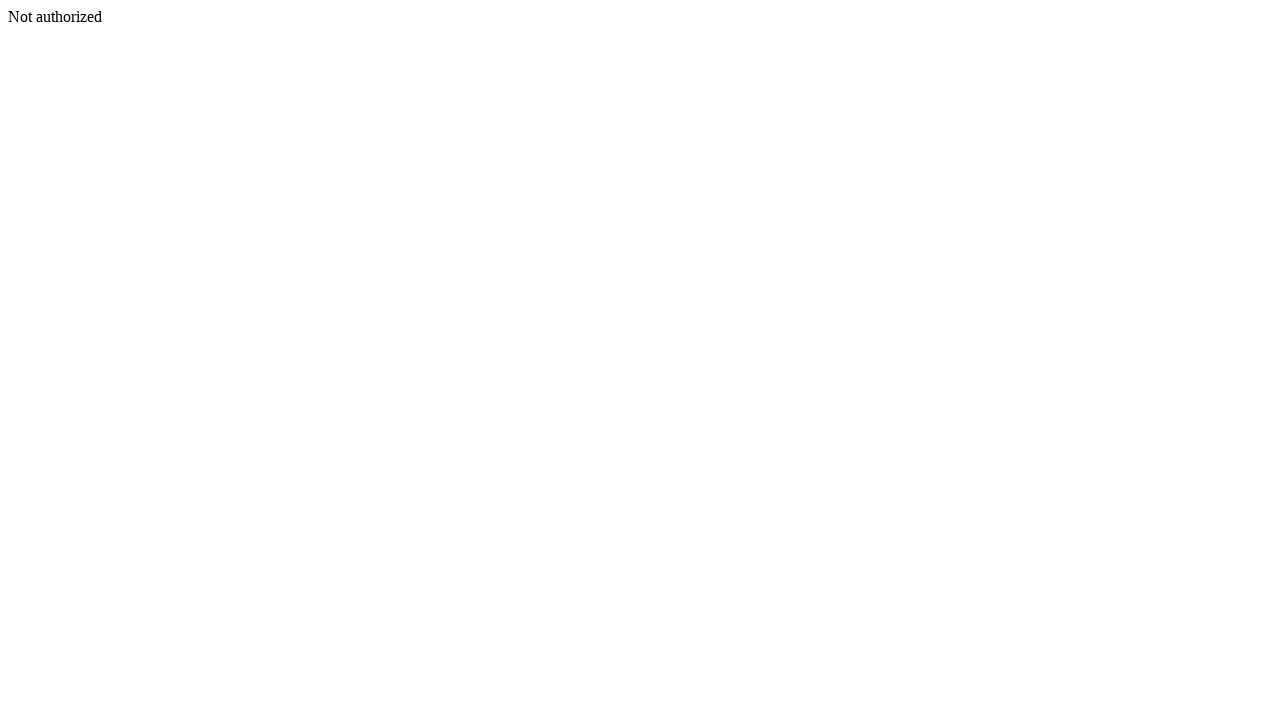

Waited for new page/tab to open
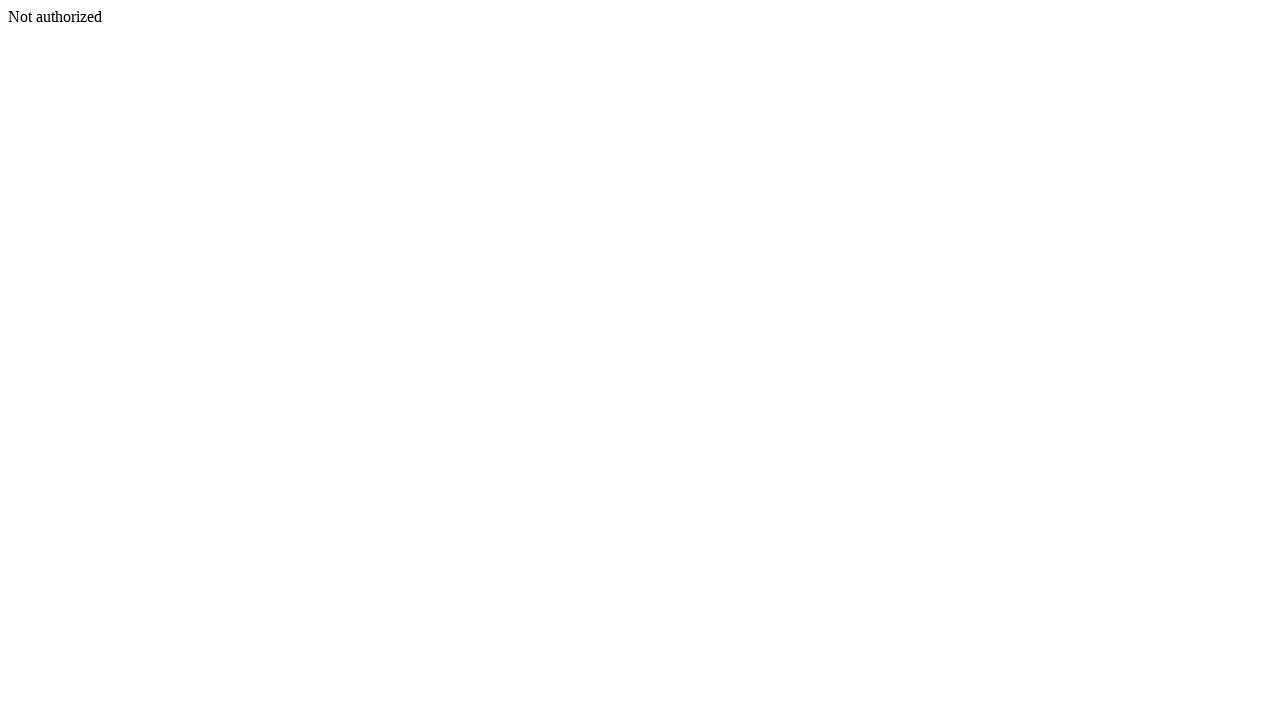

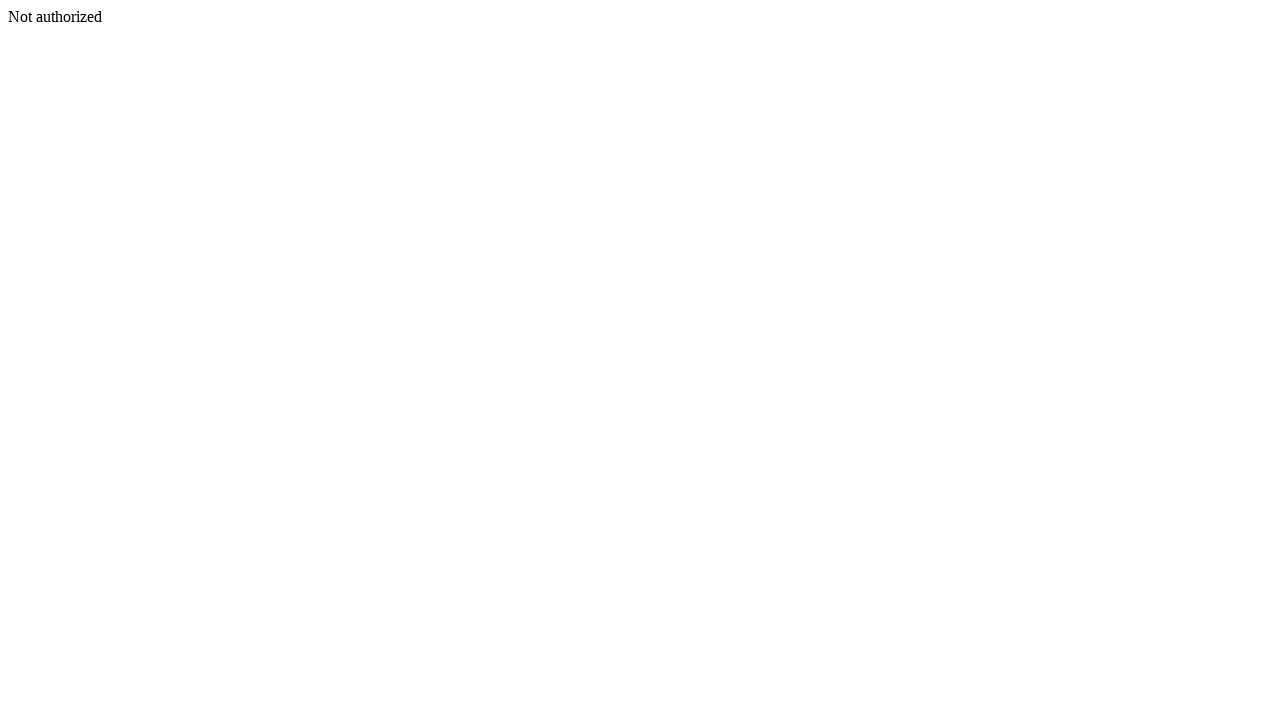